Tests mouse operations by navigating to a demo site, identifying main menu elements, and performing a right-click (context click) on the second menu item.

Starting URL: https://www.globalsqa.com/demo-site/

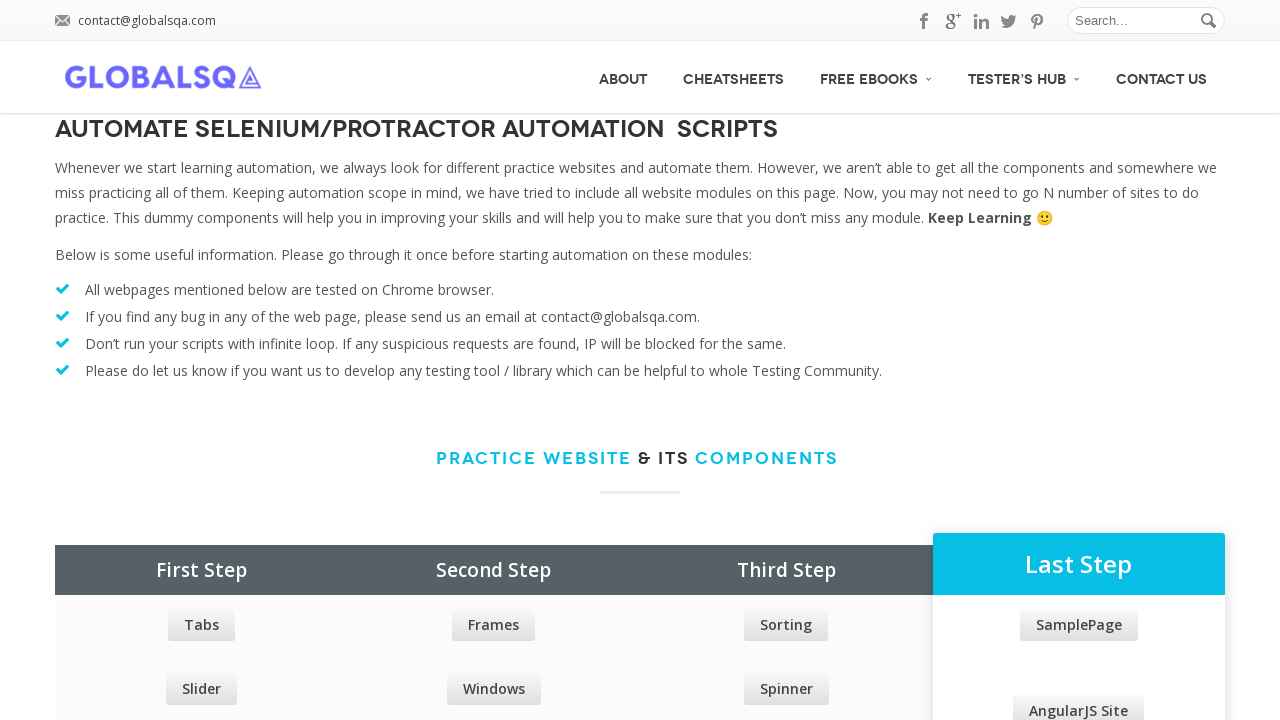

Waited for main menu selector to load
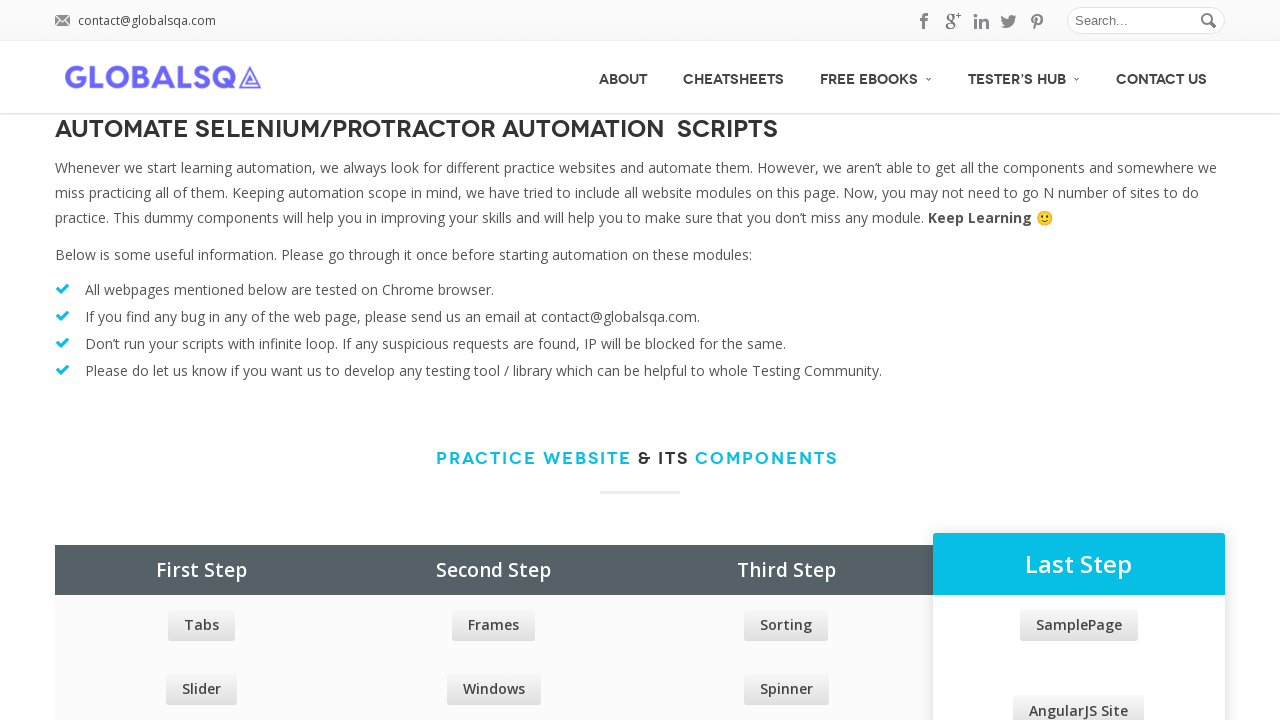

Located all main menu anchor elements
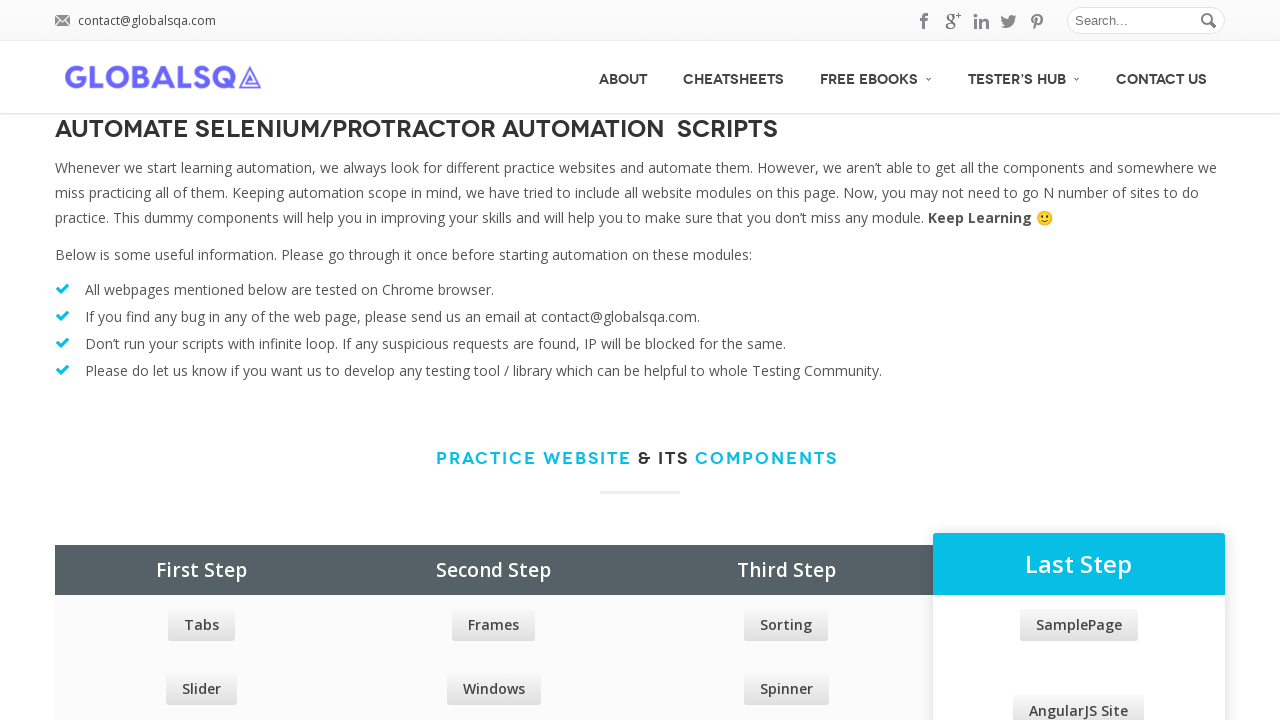

Main Menu option count: 5
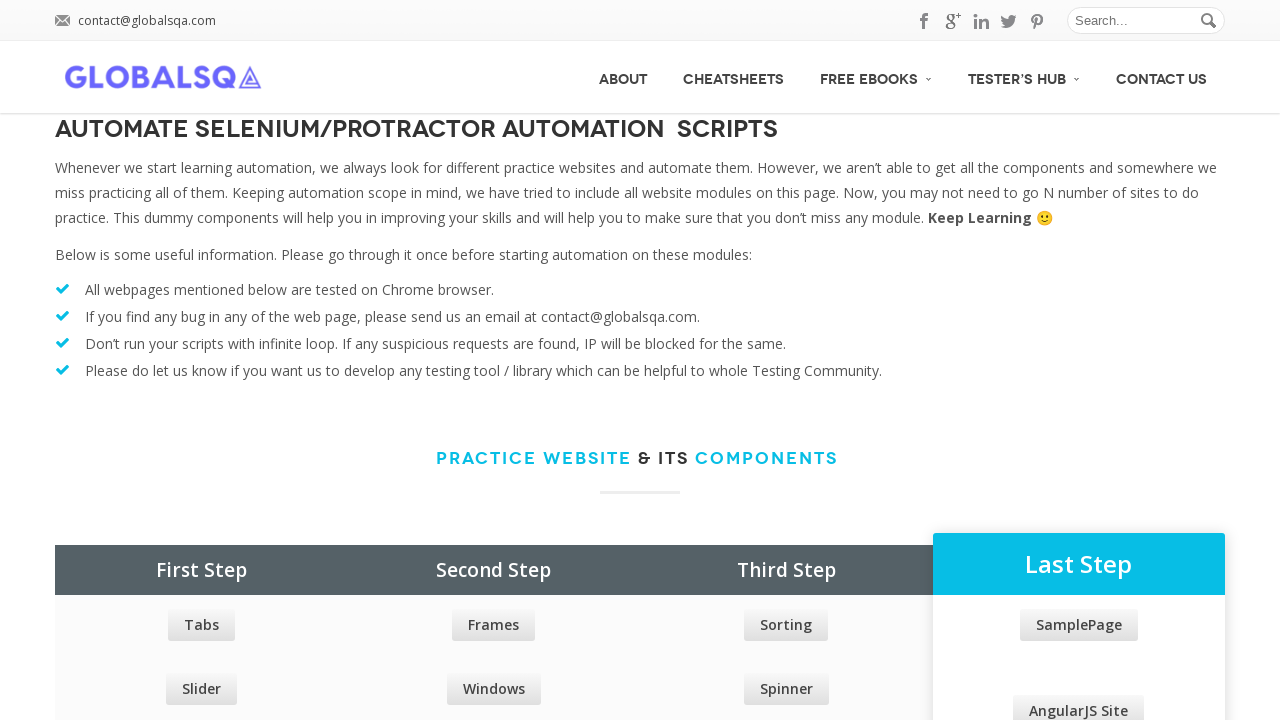

Retrieved the second menu item by index
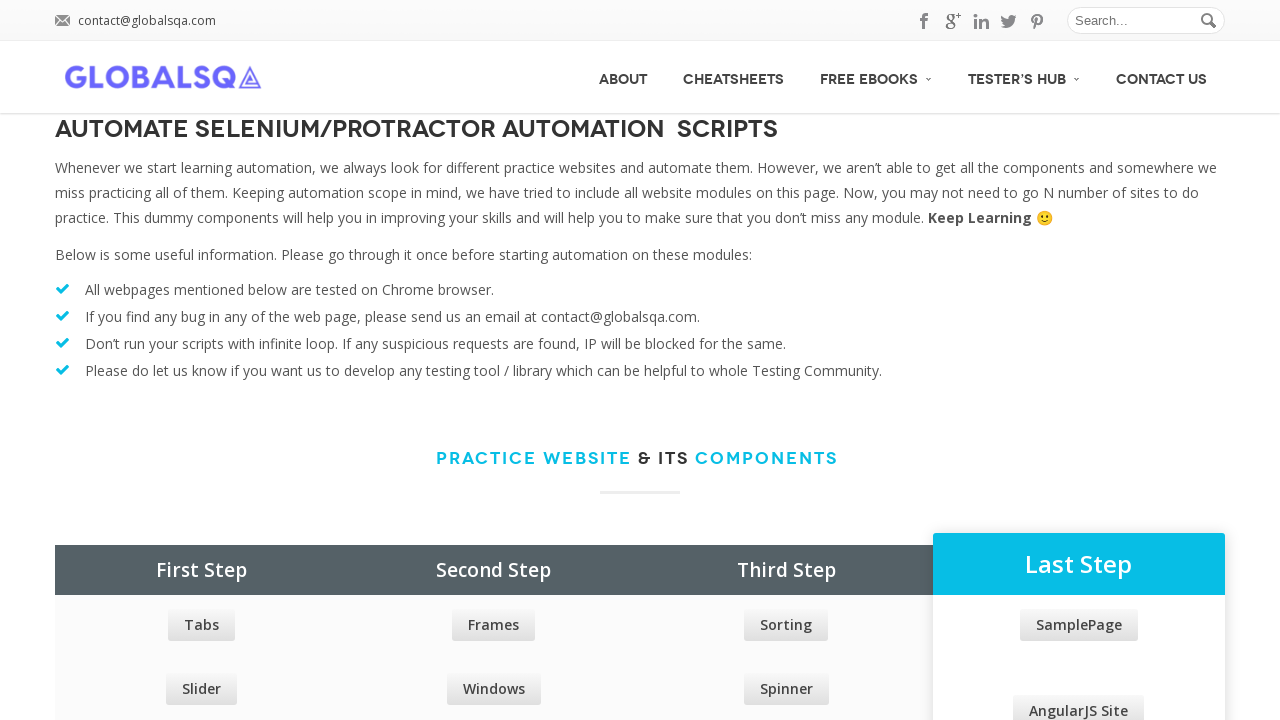

Hovered over the second menu item at (734, 77) on #menu>ul>li>a >> nth=1
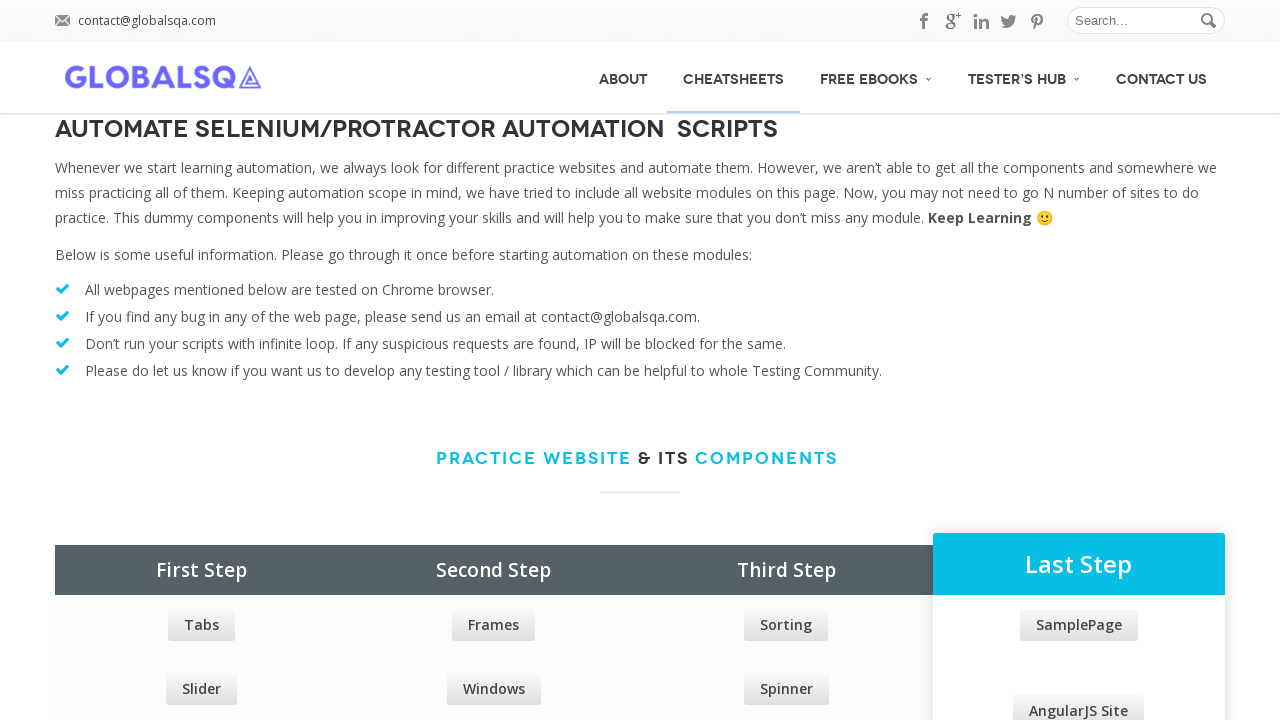

Performed right-click (context click) on the second menu item at (734, 77) on #menu>ul>li>a >> nth=1
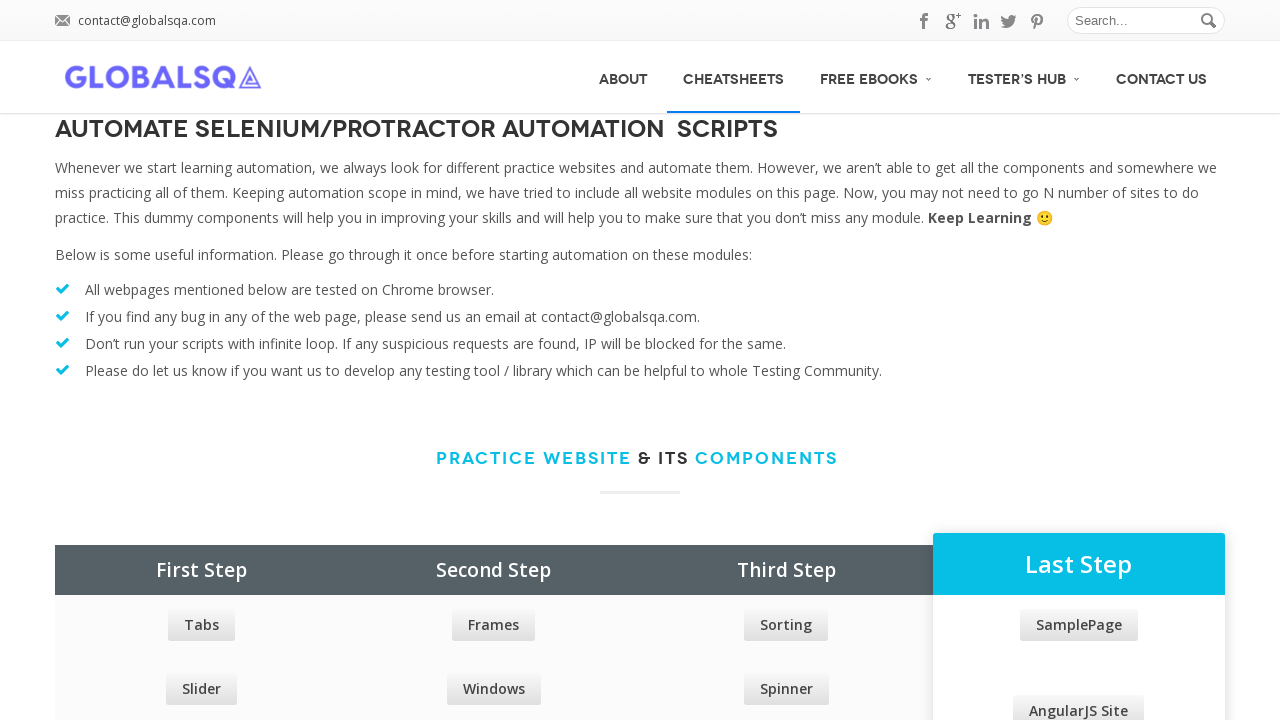

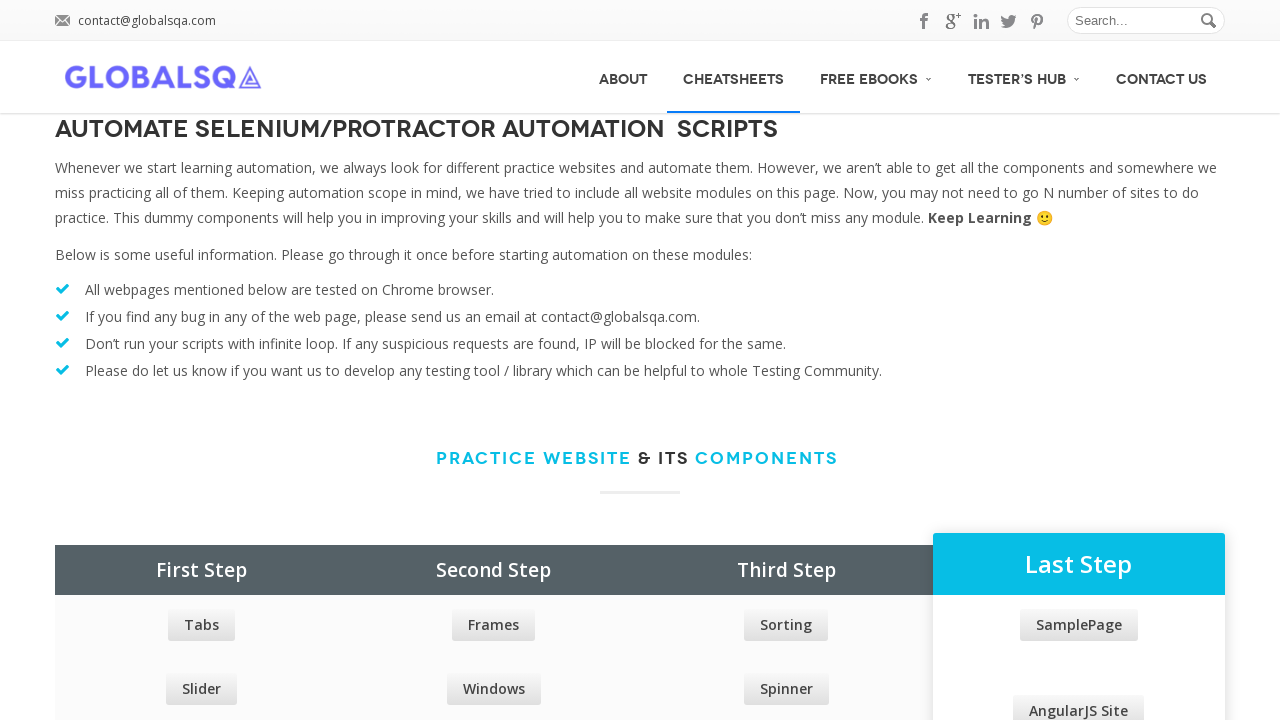